Tests checkbox functionality by clicking three different checkboxes on a form

Starting URL: https://formy-project.herokuapp.com/checkbox

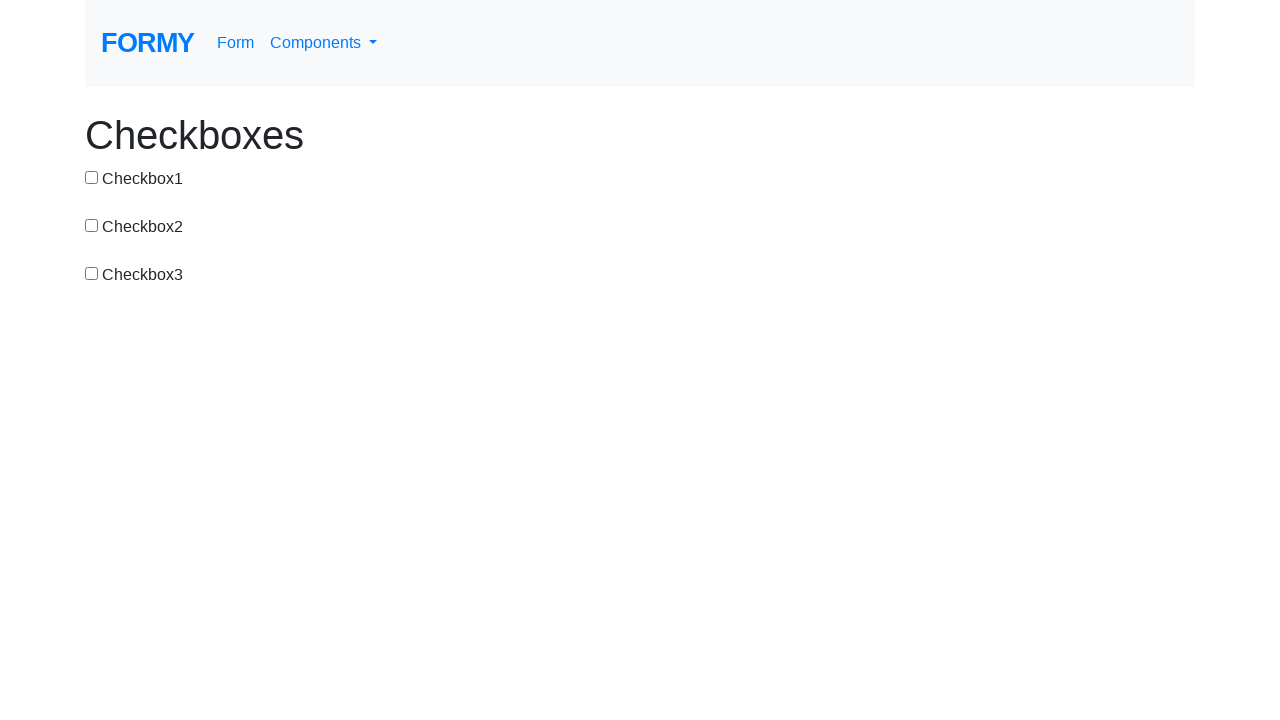

Clicked first checkbox (checkbox-1) at (92, 177) on #checkbox-1
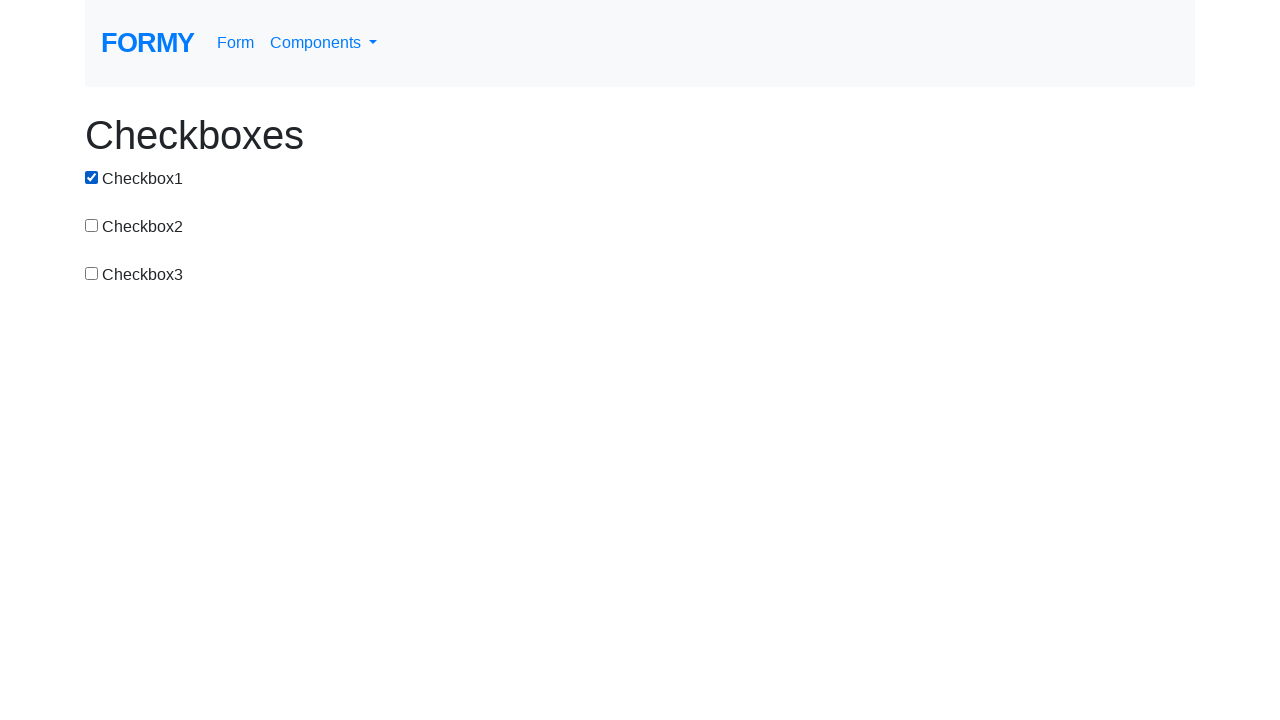

Clicked second checkbox (checkbox-2) at (92, 225) on input[value='checkbox-2']
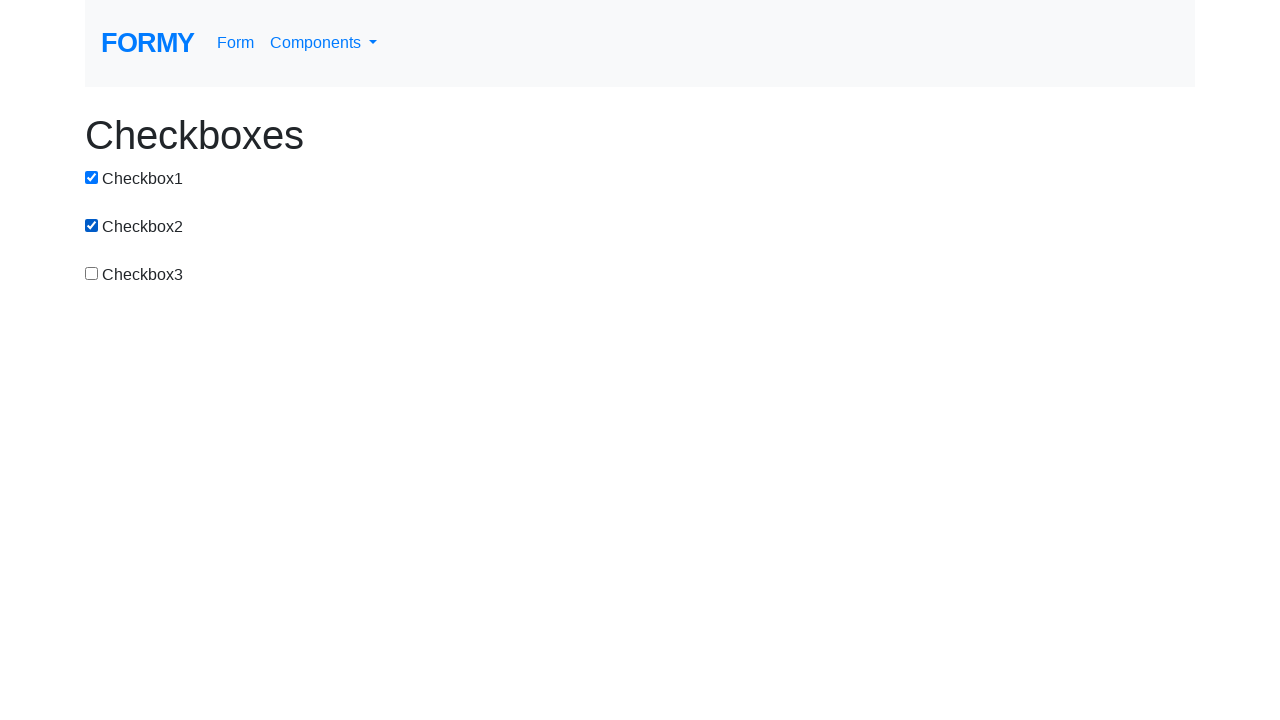

Clicked third checkbox (checkbox-3) at (92, 273) on #checkbox-3
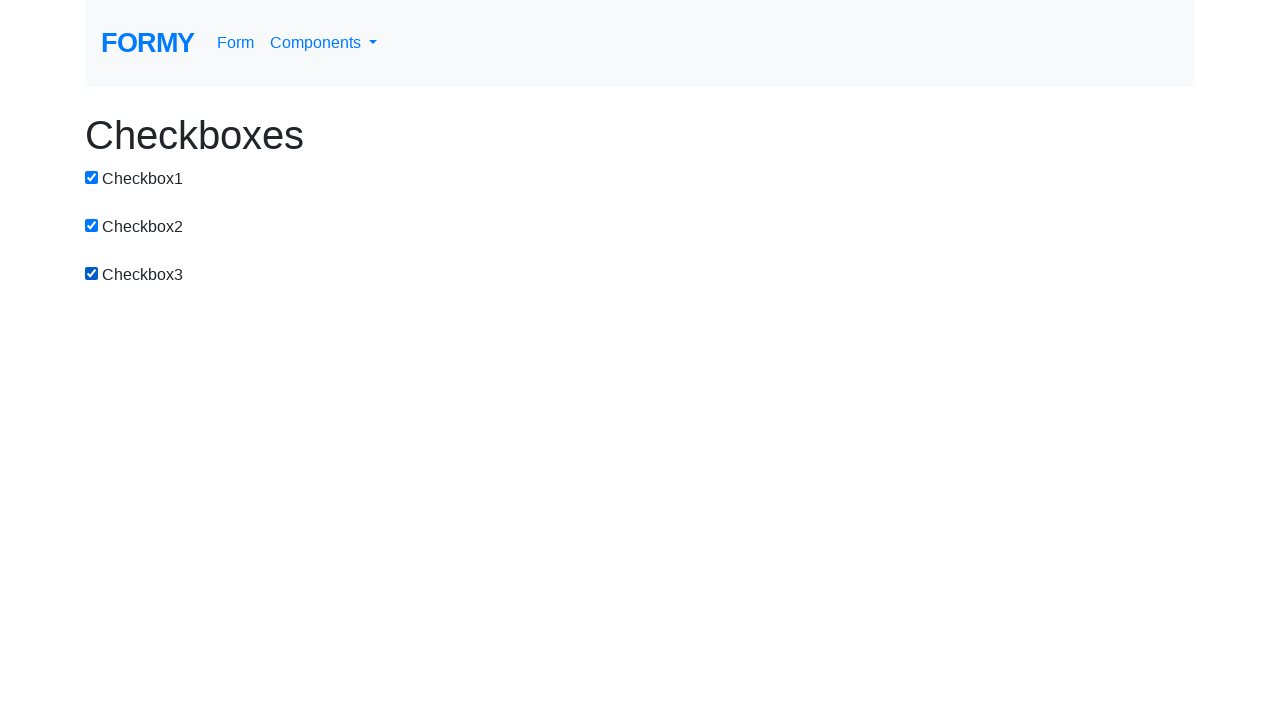

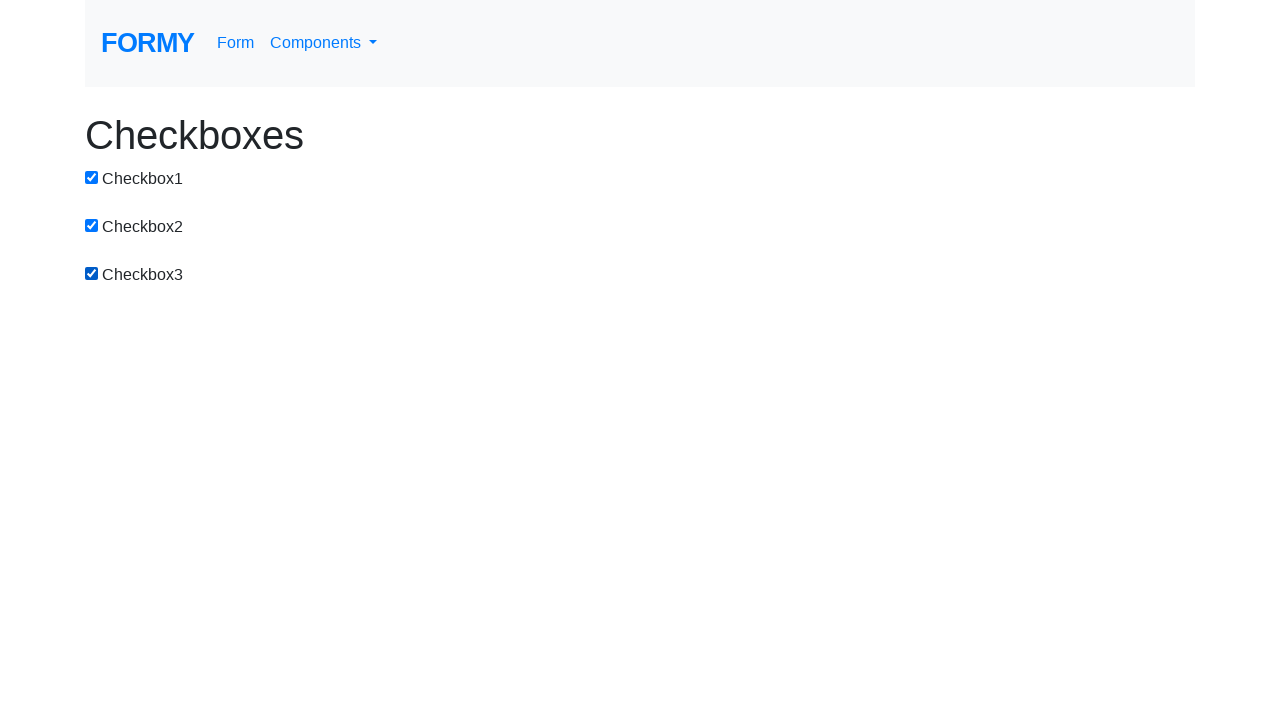